Navigates to an automation practice page and verifies that product table and fixed header web table elements are present and loaded with data.

Starting URL: https://rahulshettyacademy.com/AutomationPractice/

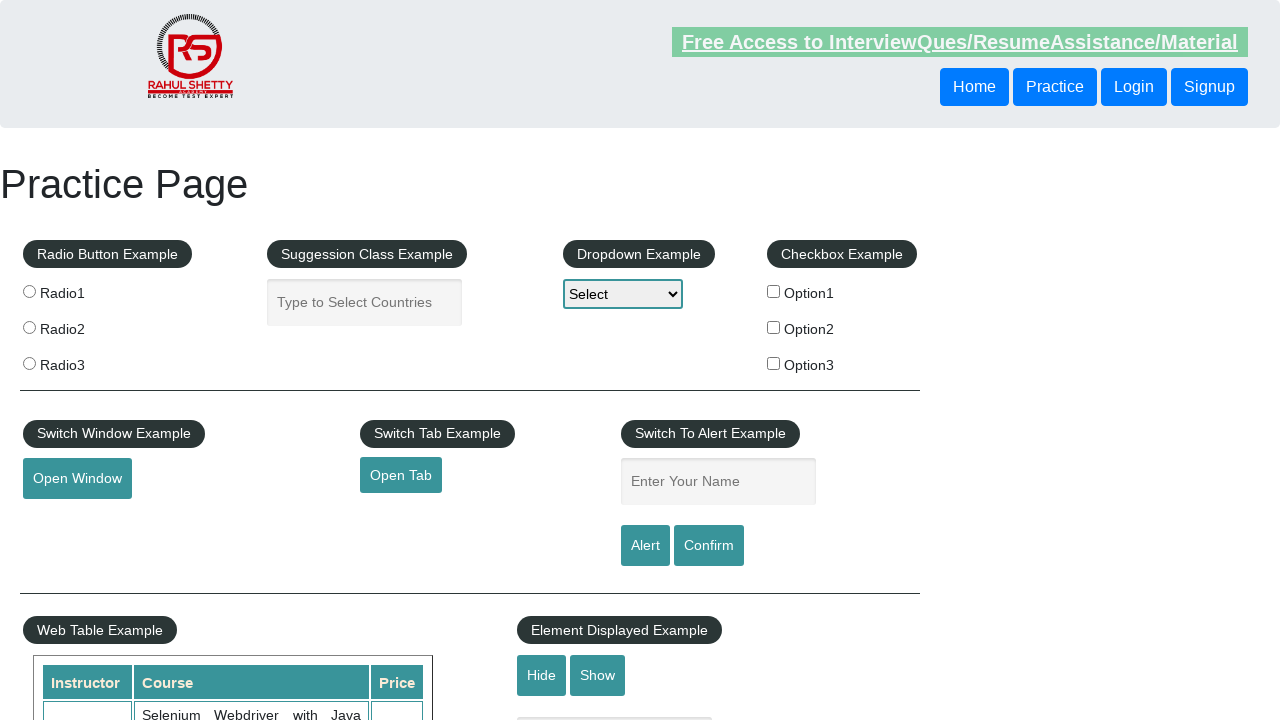

Waited for product table with id 'product' and name 'courses' to be present
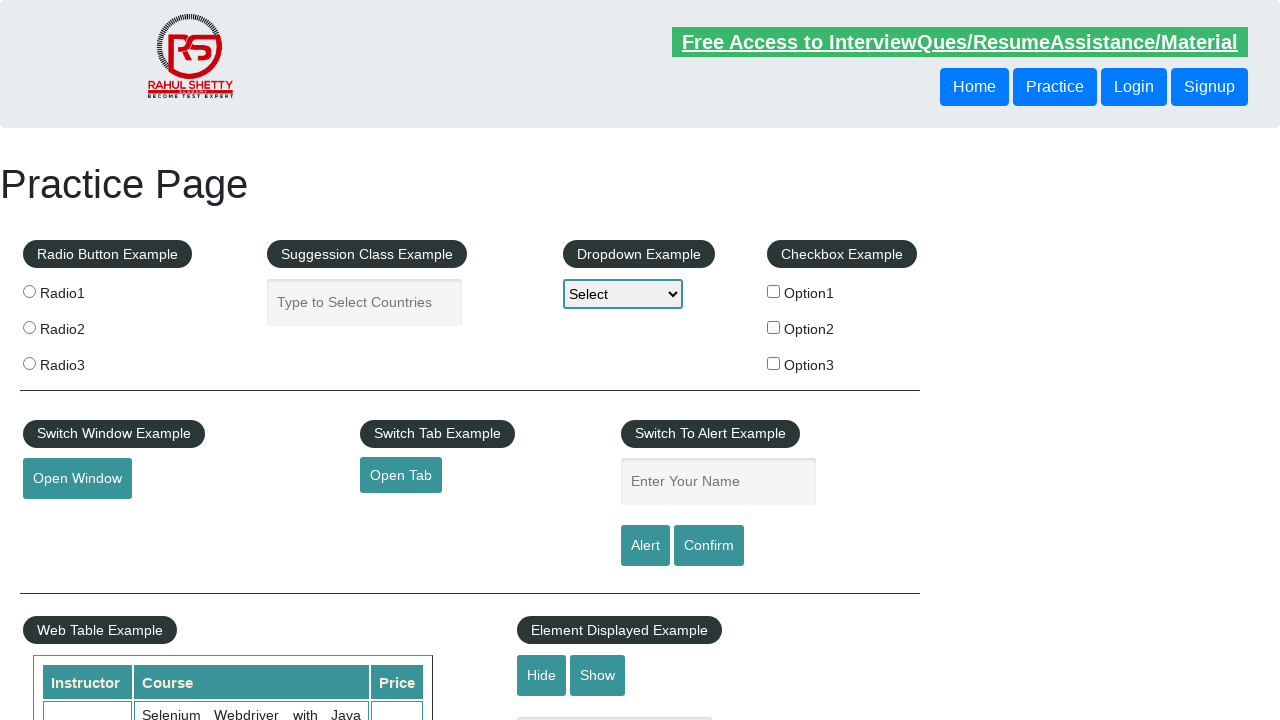

Located price cells in product table
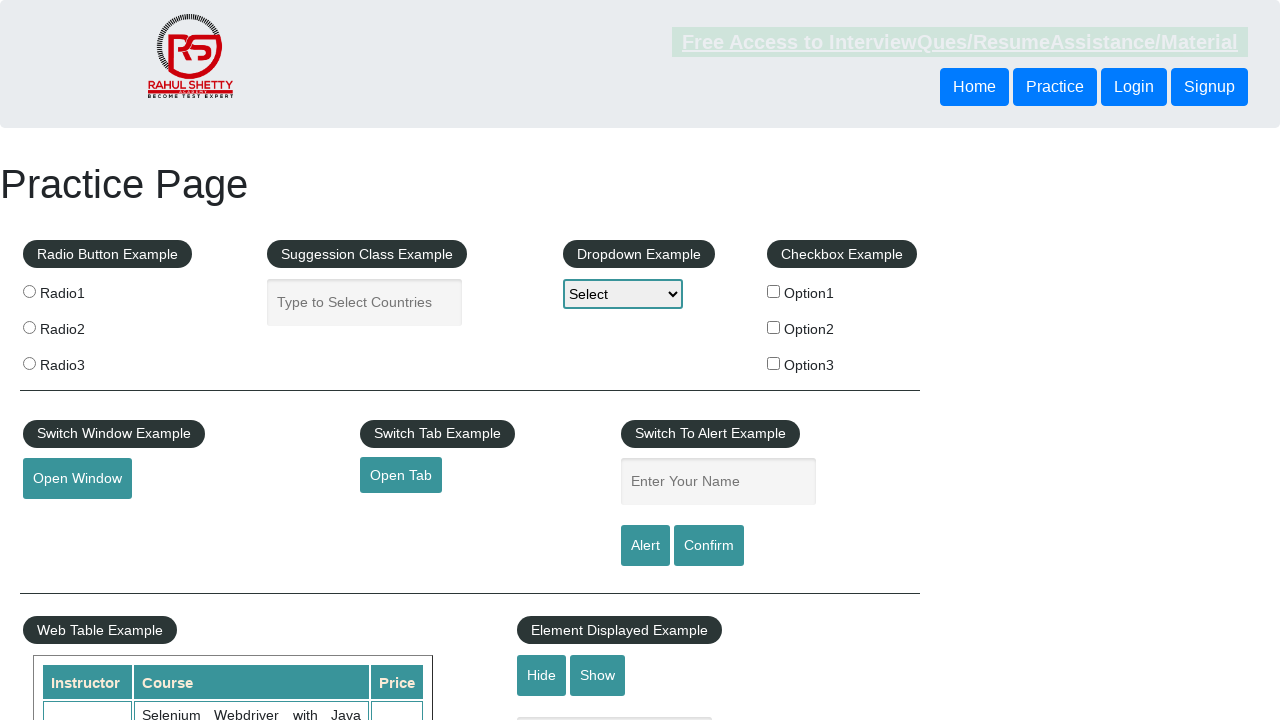

Verified first price cell in product table is loaded
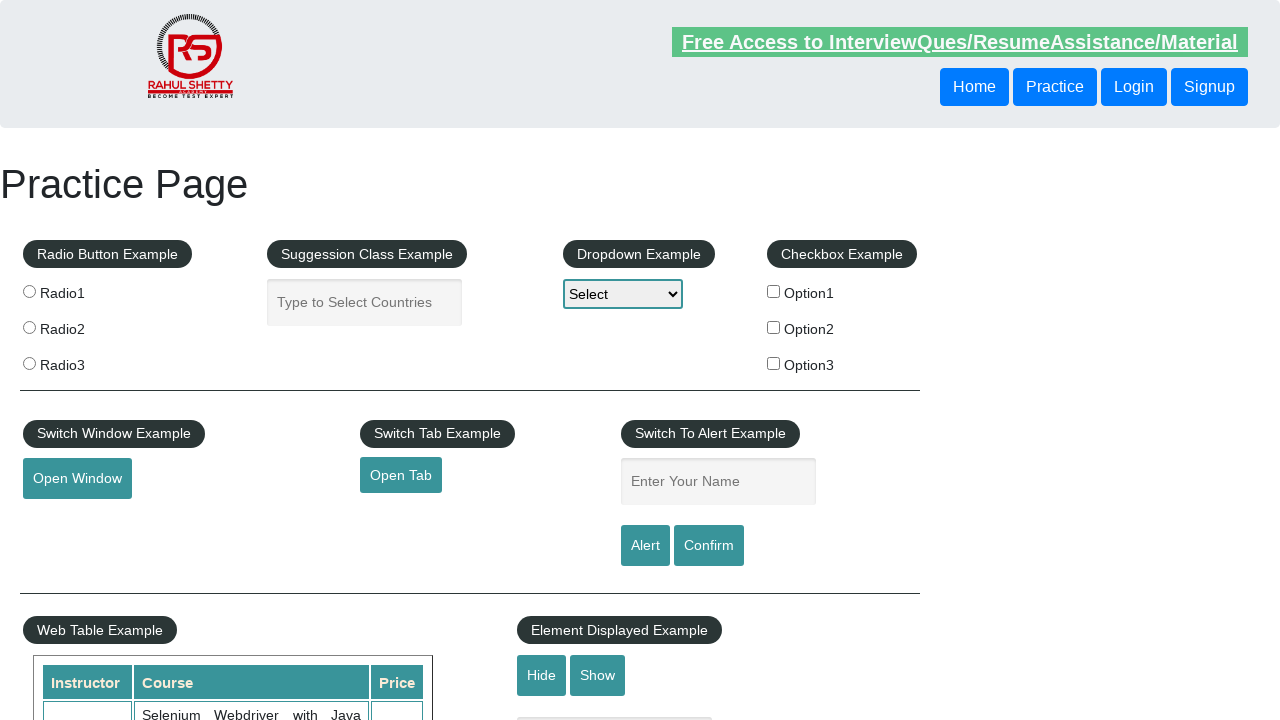

Waited for 'Web Table Fixed header' legend element to be present
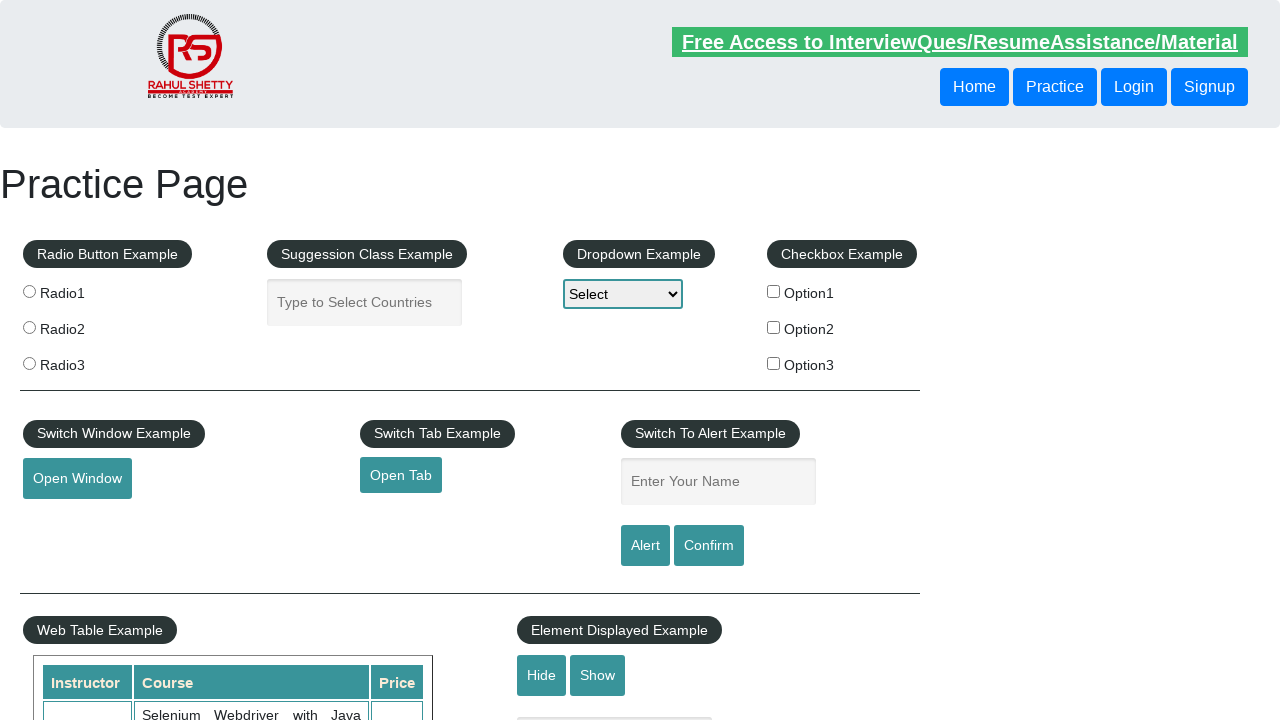

Located amount cells in fixed header web table
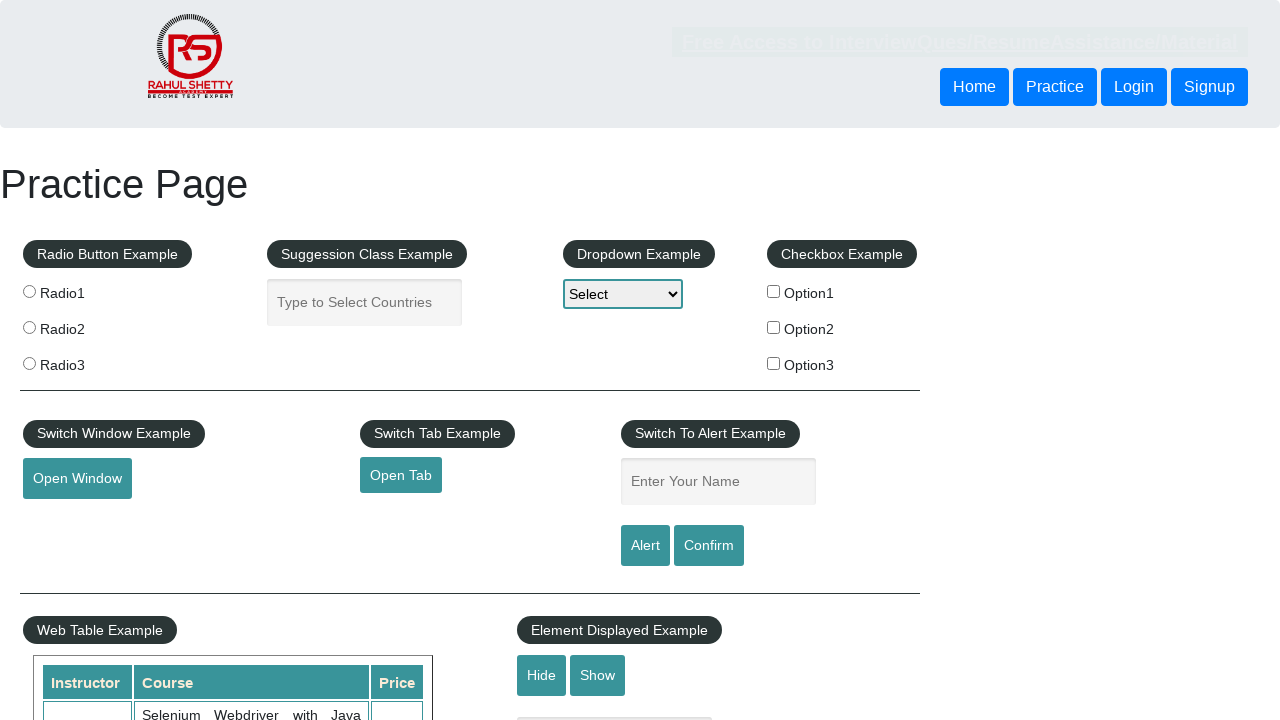

Verified first amount cell in fixed header web table is loaded
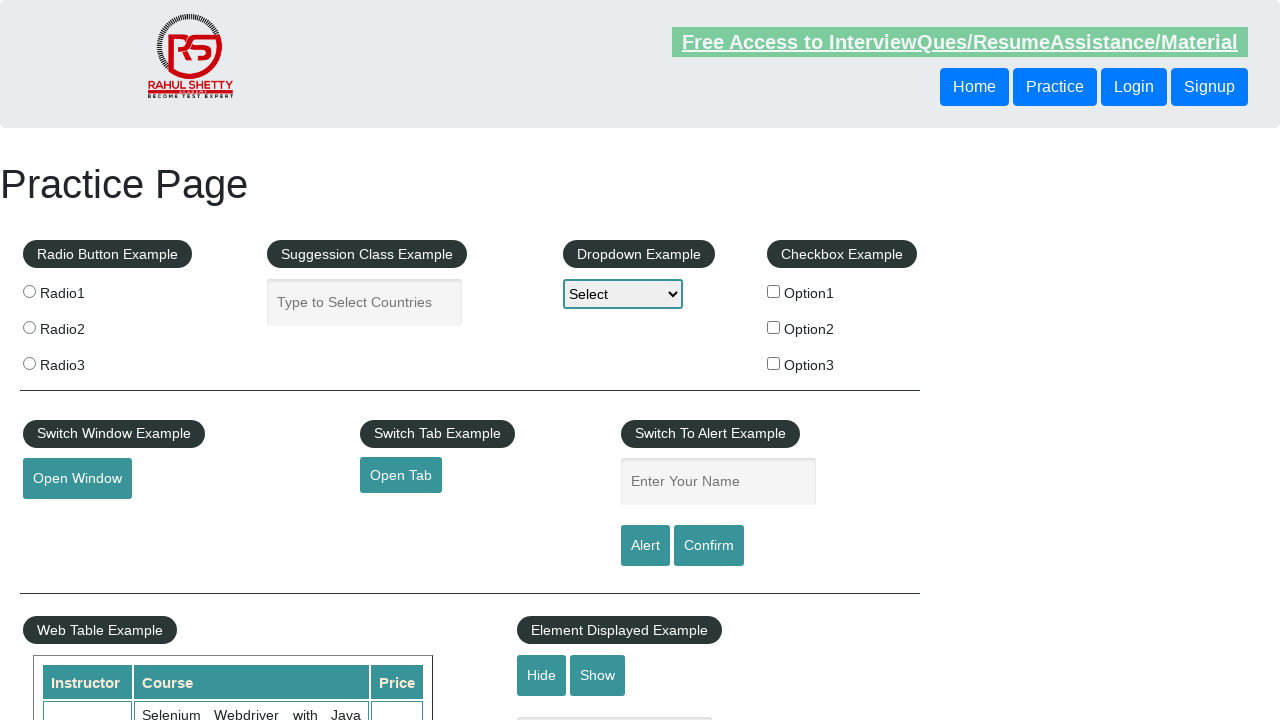

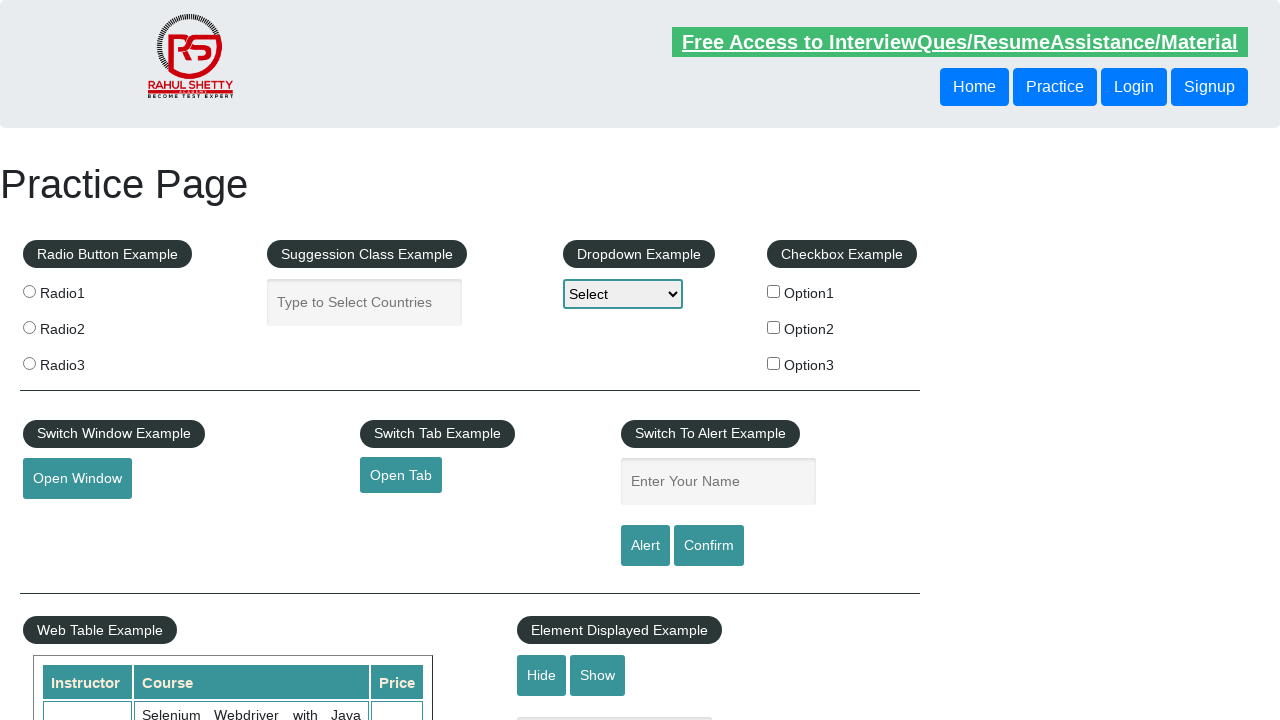